Tests alert dialog handling by clicking a button, accepting the alert, and verifying the output text

Starting URL: https://atidcollege.co.il/Xamples/ex_switch_navigation.html

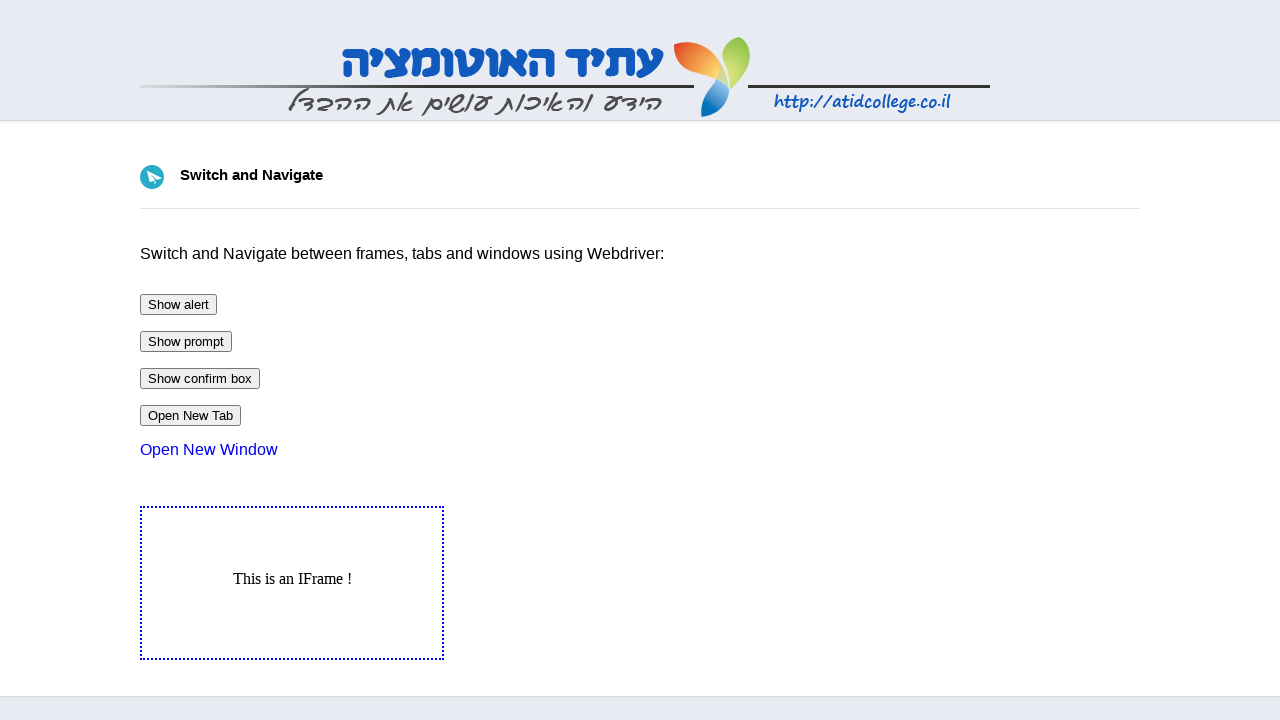

Clicked button to trigger alert dialog at (178, 304) on #btnAlert
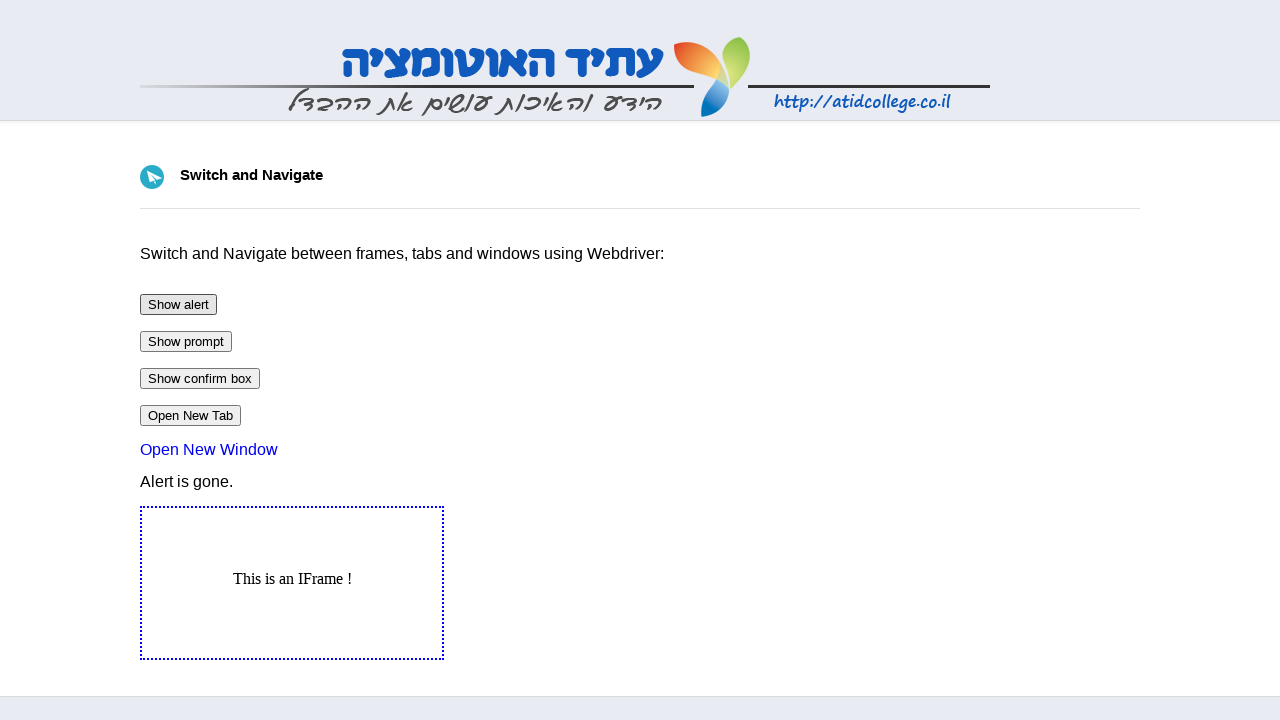

Set up alert dialog handler to accept dialog
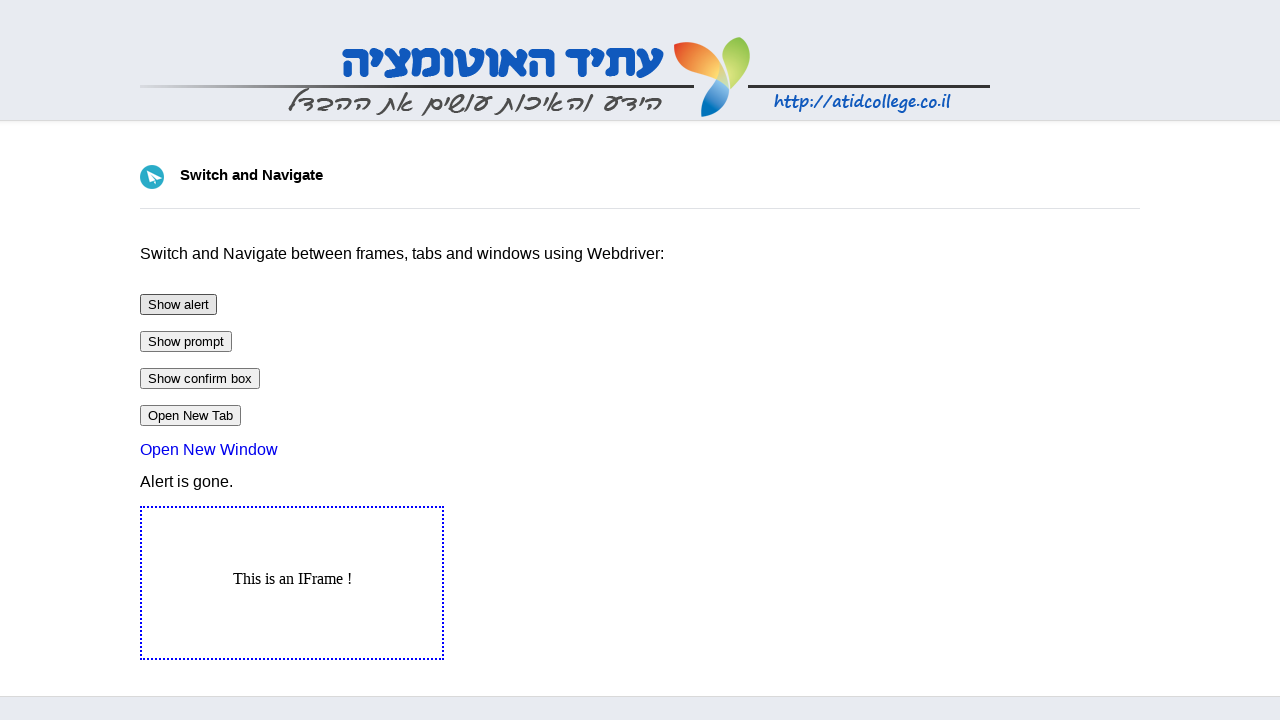

Alert was accepted and output text 'Alert is gone.' verified
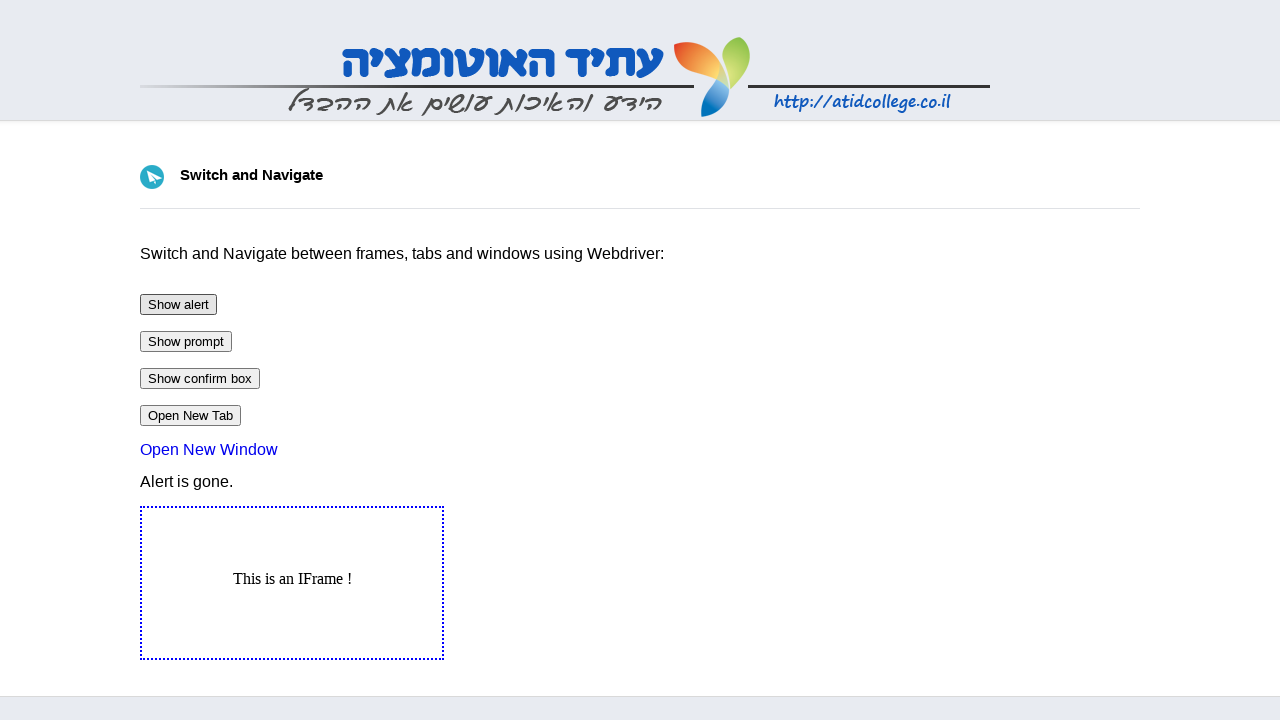

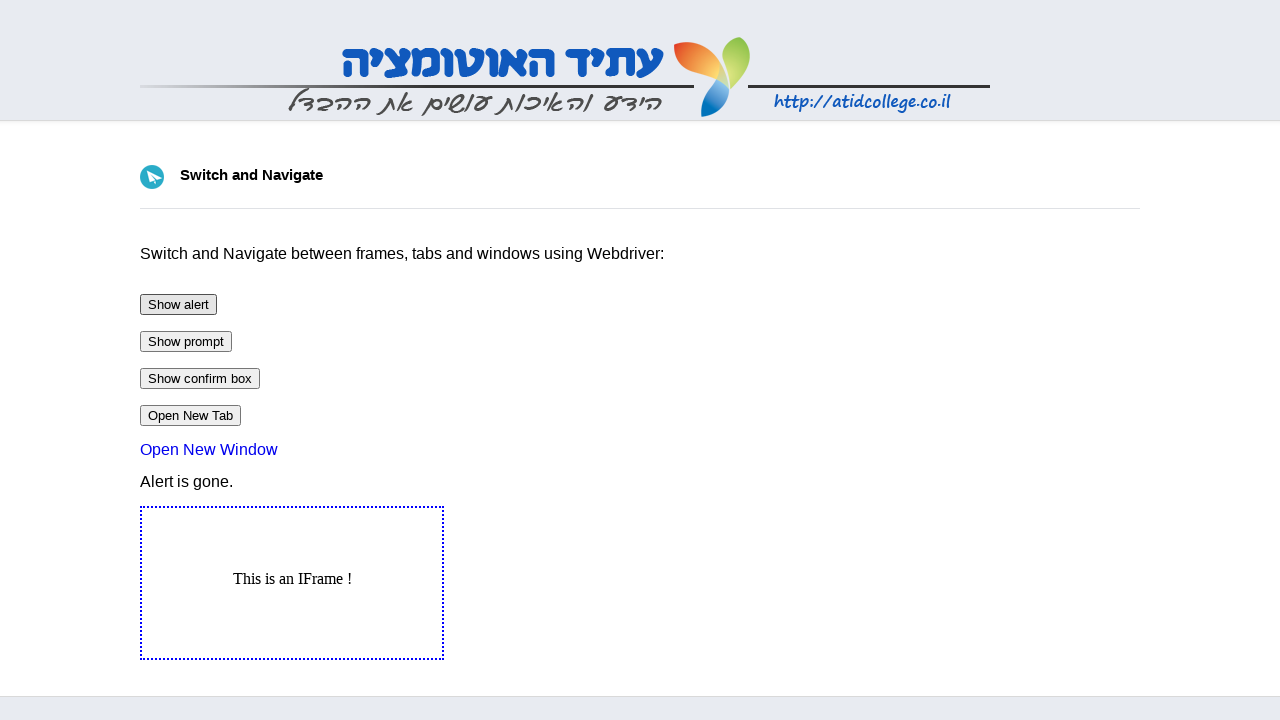